Tests the jQuery UI selectable widget by selecting multiple items using Ctrl+Click functionality

Starting URL: https://jqueryui.com/selectable/

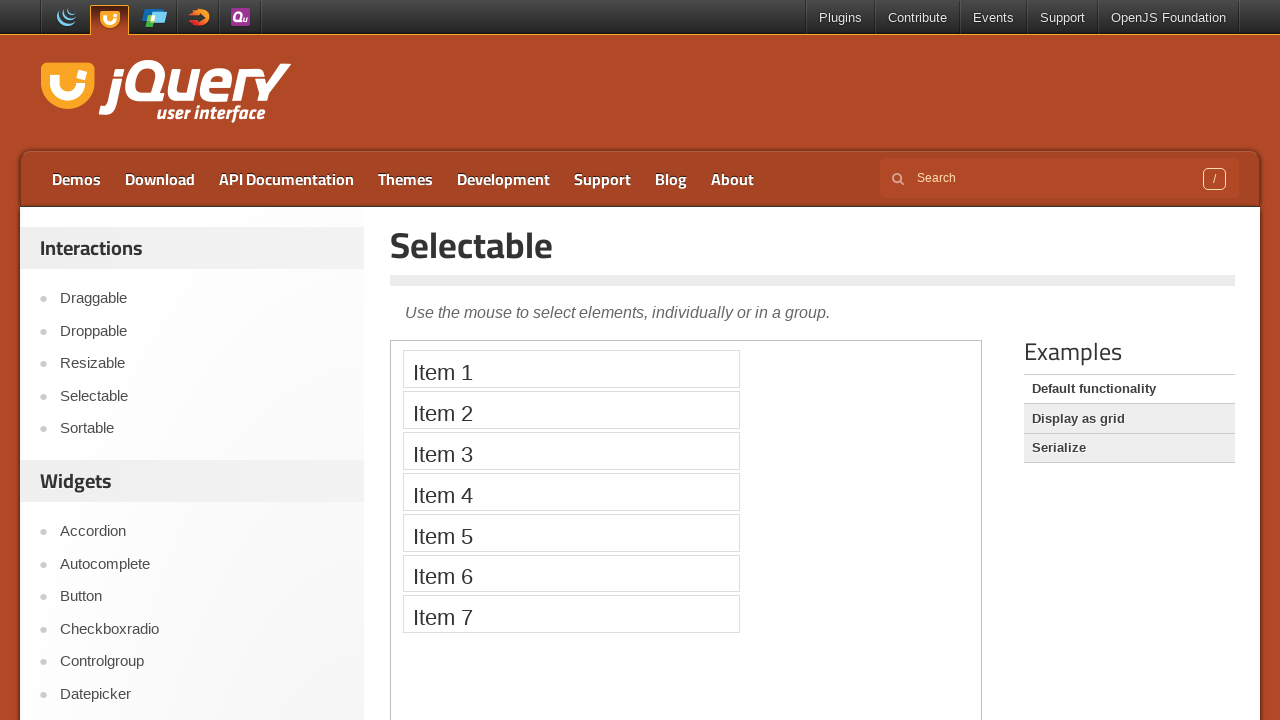

Located the iframe containing the selectable demo
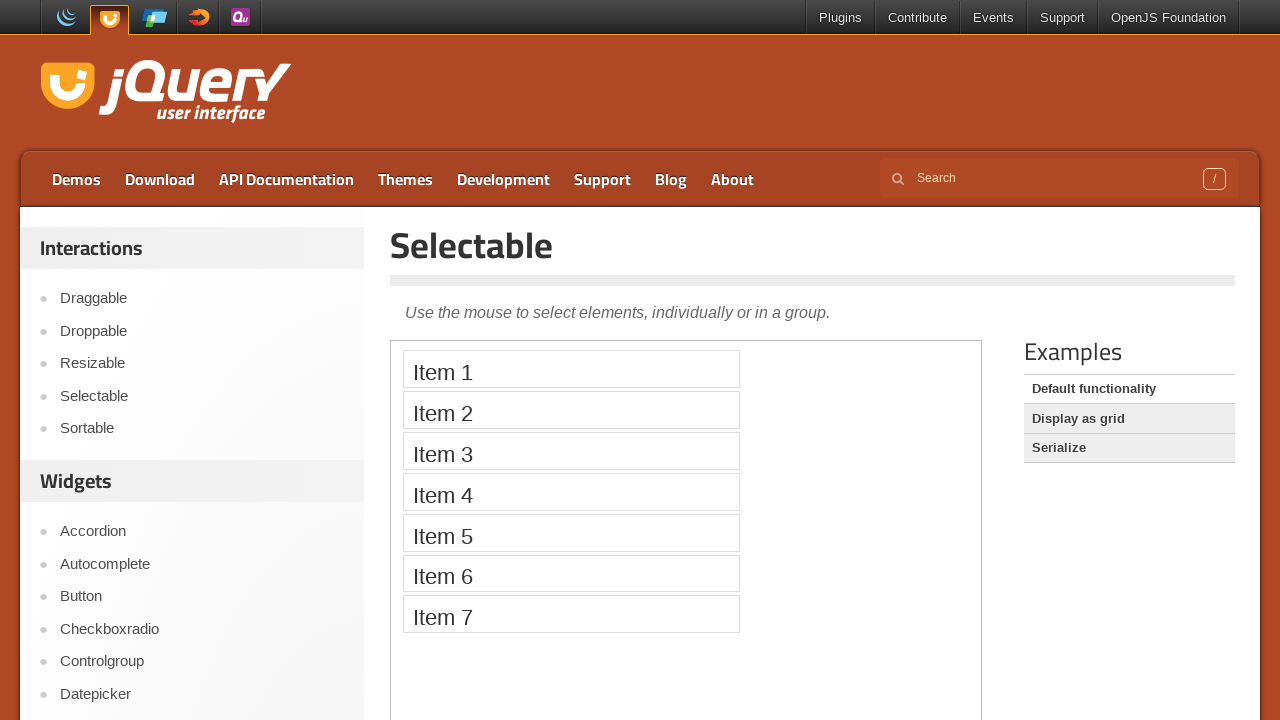

Located Item 1 element
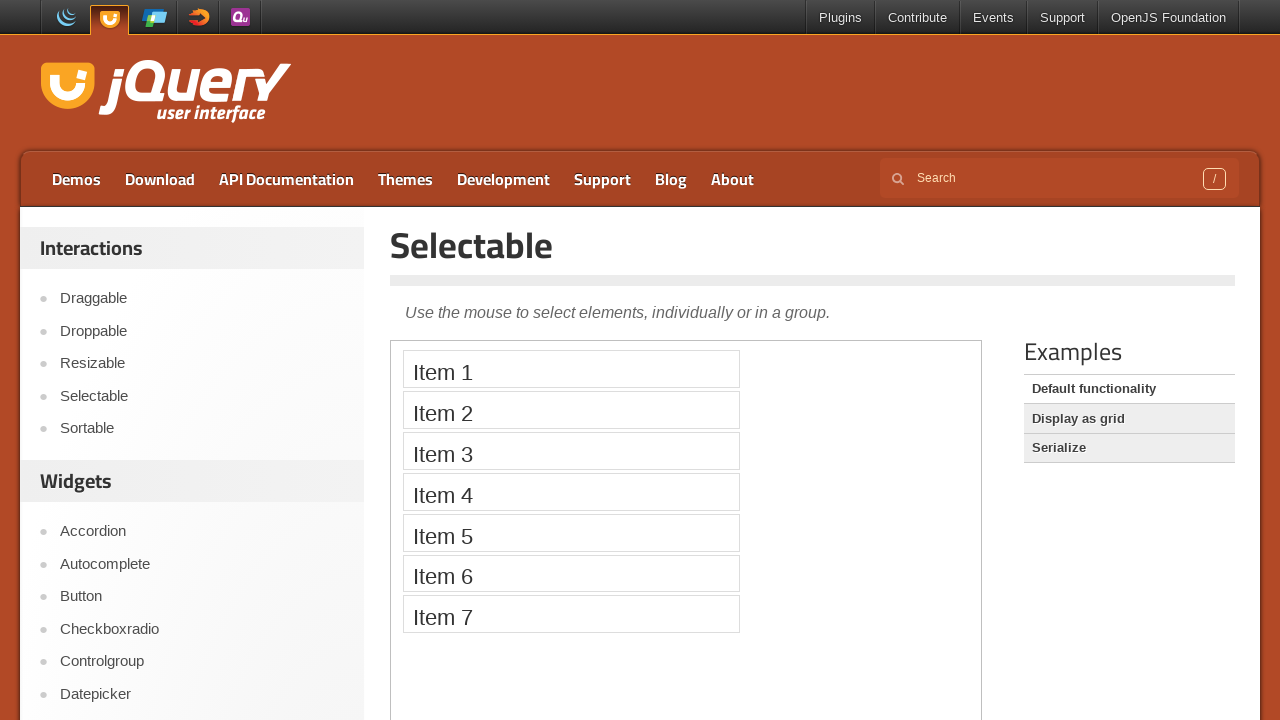

Located Item 2 element
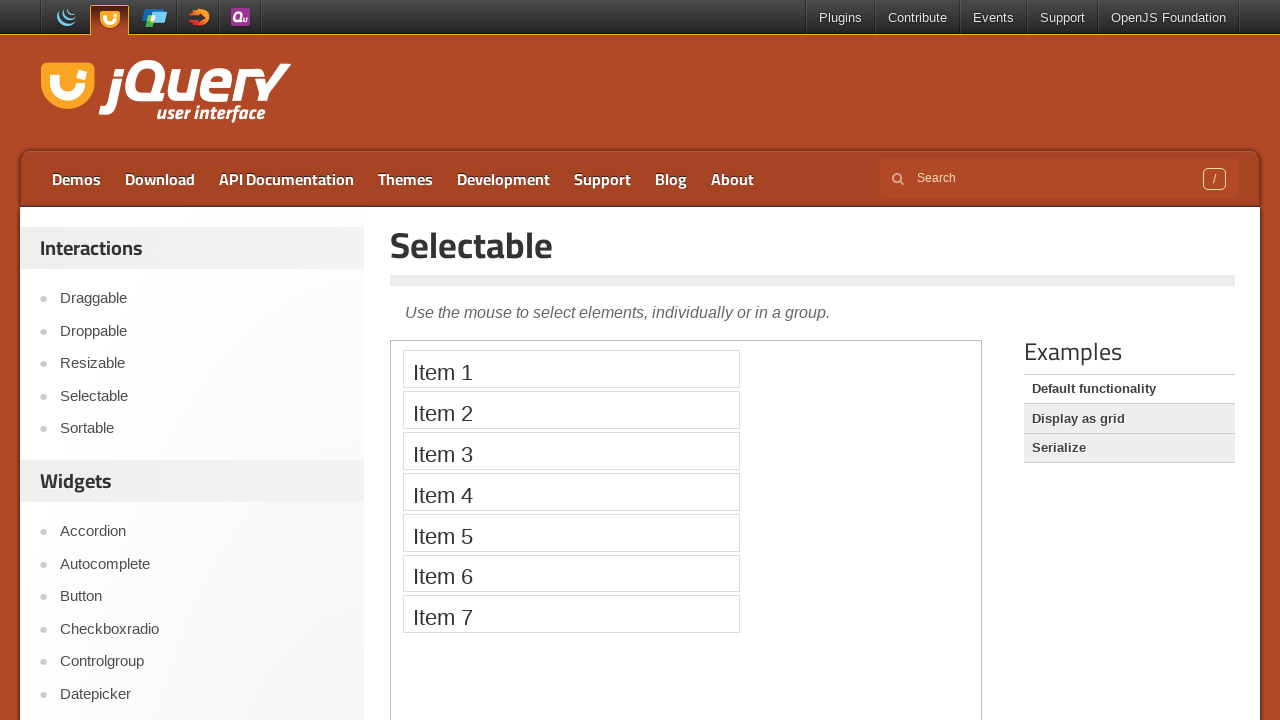

Located Item 3 element
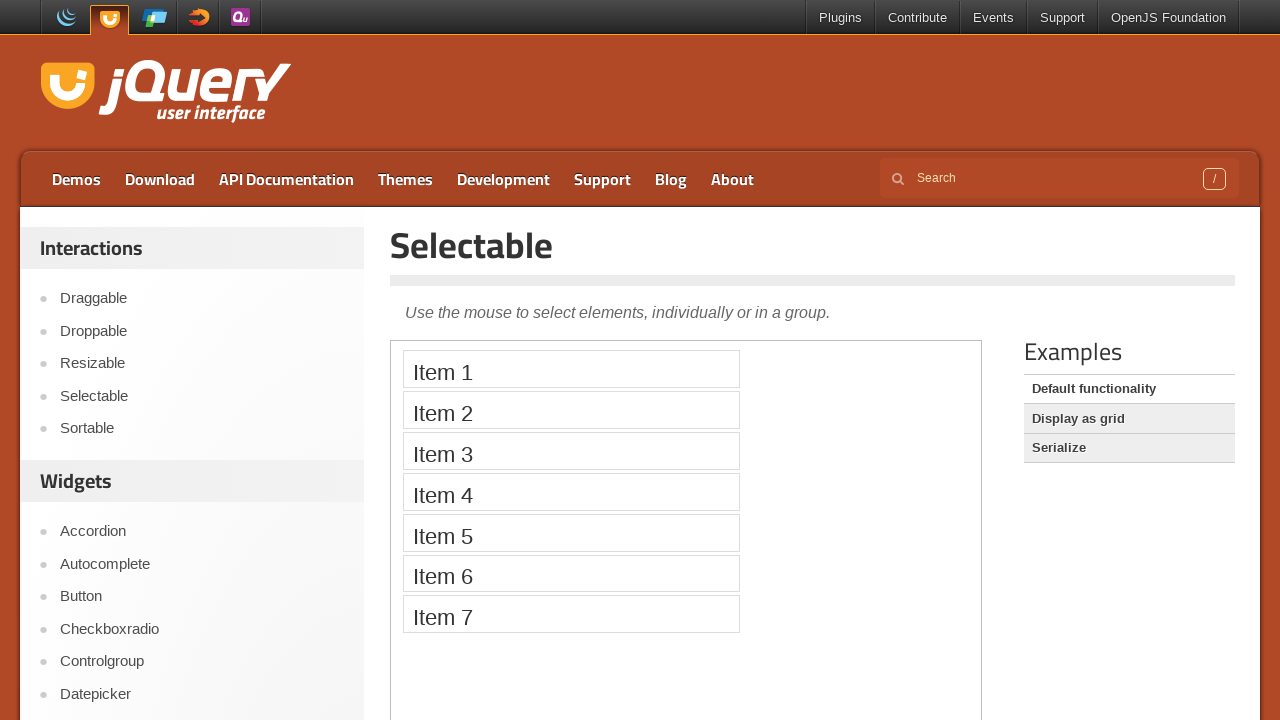

Located Item 4 element
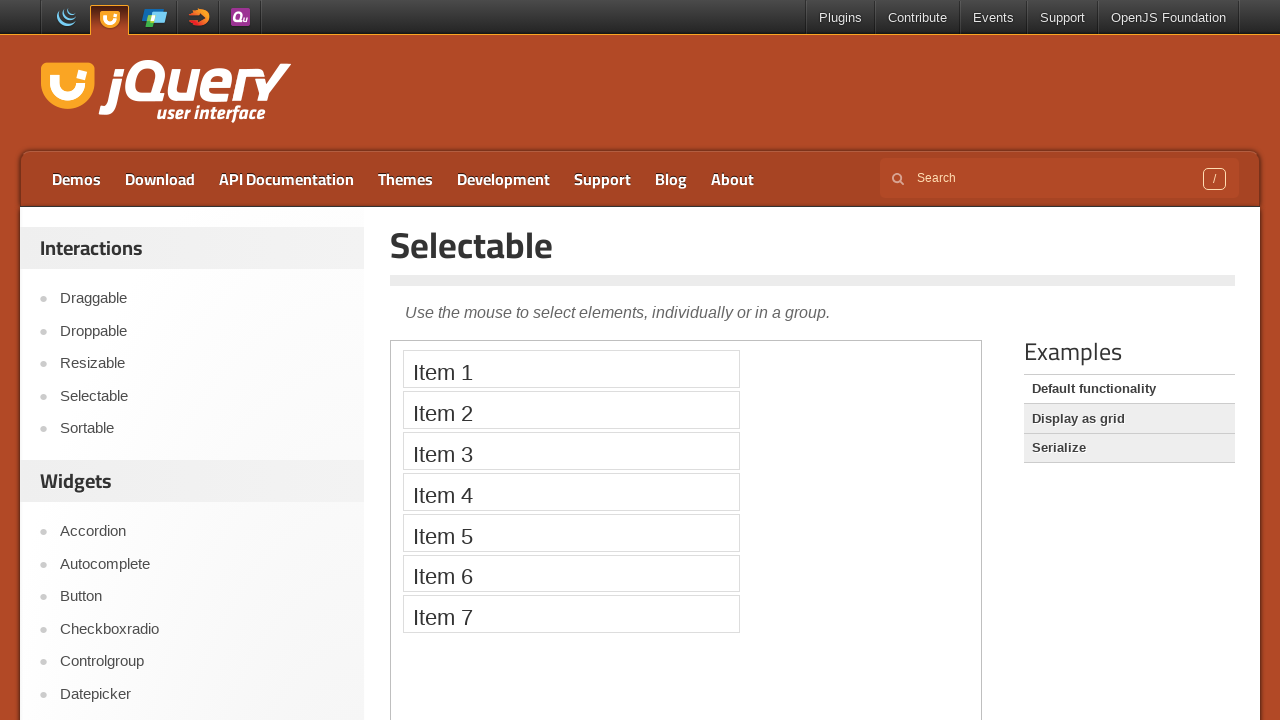

Ctrl+clicked Item 1 to select it at (571, 369) on iframe >> nth=0 >> internal:control=enter-frame >> xpath=//li[text()='Item 1']
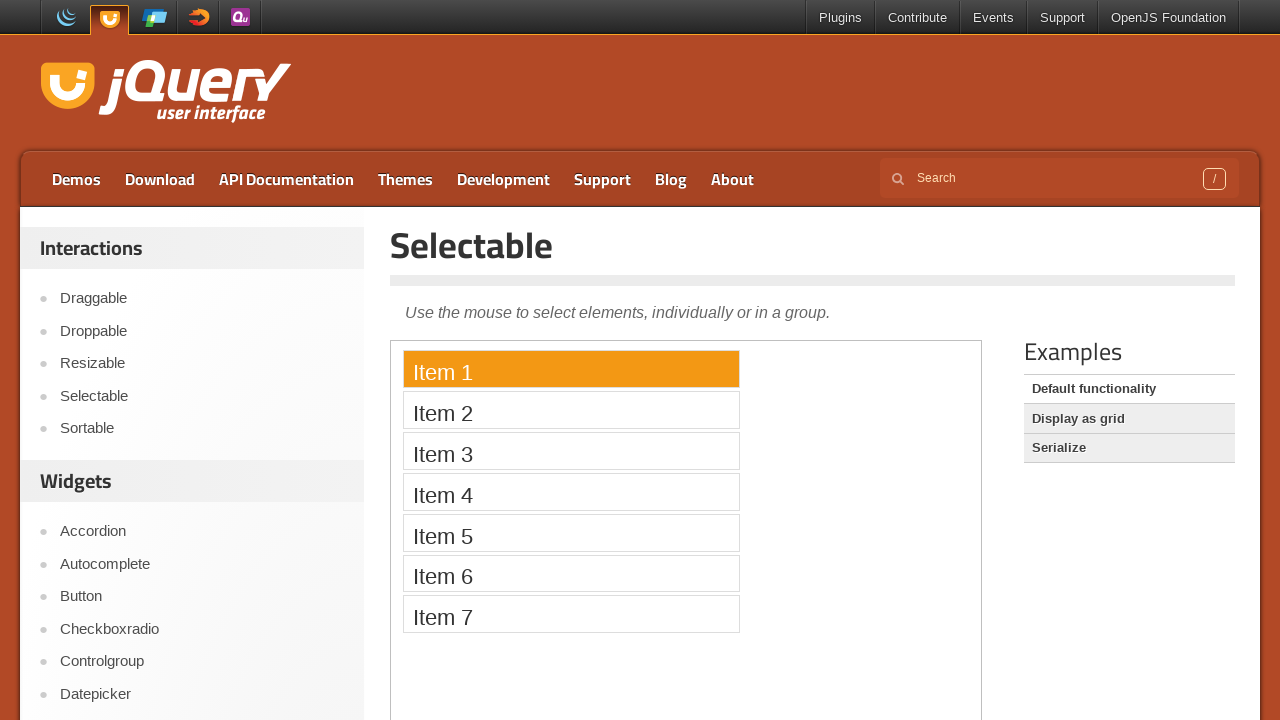

Ctrl+clicked Item 2 to add it to selection at (571, 410) on iframe >> nth=0 >> internal:control=enter-frame >> xpath=//li[text()='Item 2']
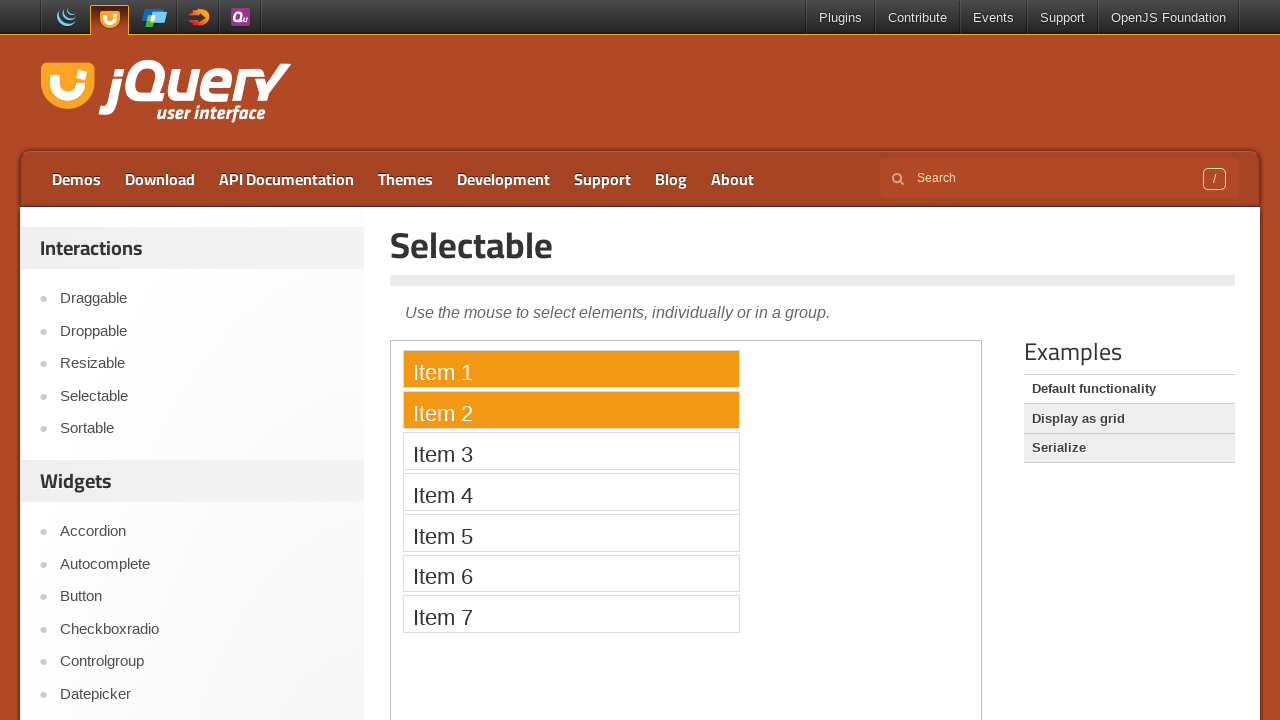

Ctrl+clicked Item 3 to add it to selection at (571, 451) on iframe >> nth=0 >> internal:control=enter-frame >> xpath=//li[text()='Item 3']
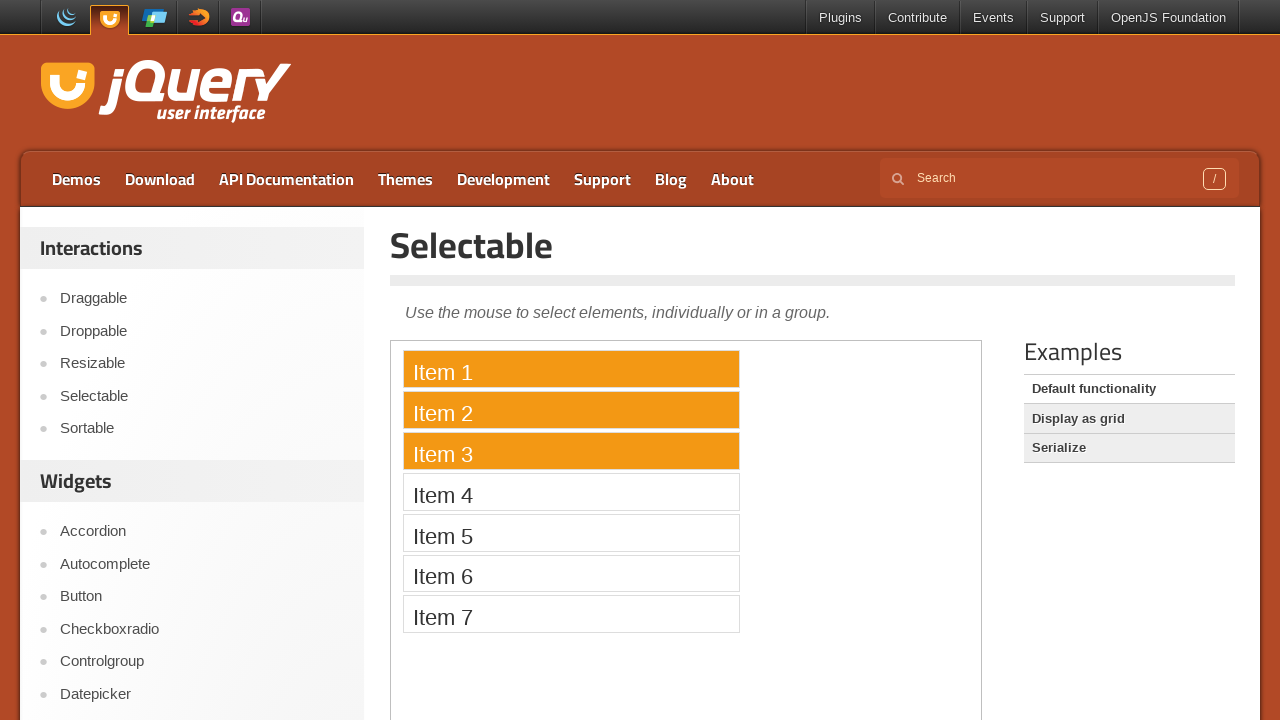

Ctrl+clicked Item 4 to add it to selection at (571, 492) on iframe >> nth=0 >> internal:control=enter-frame >> xpath=//li[text()='Item 4']
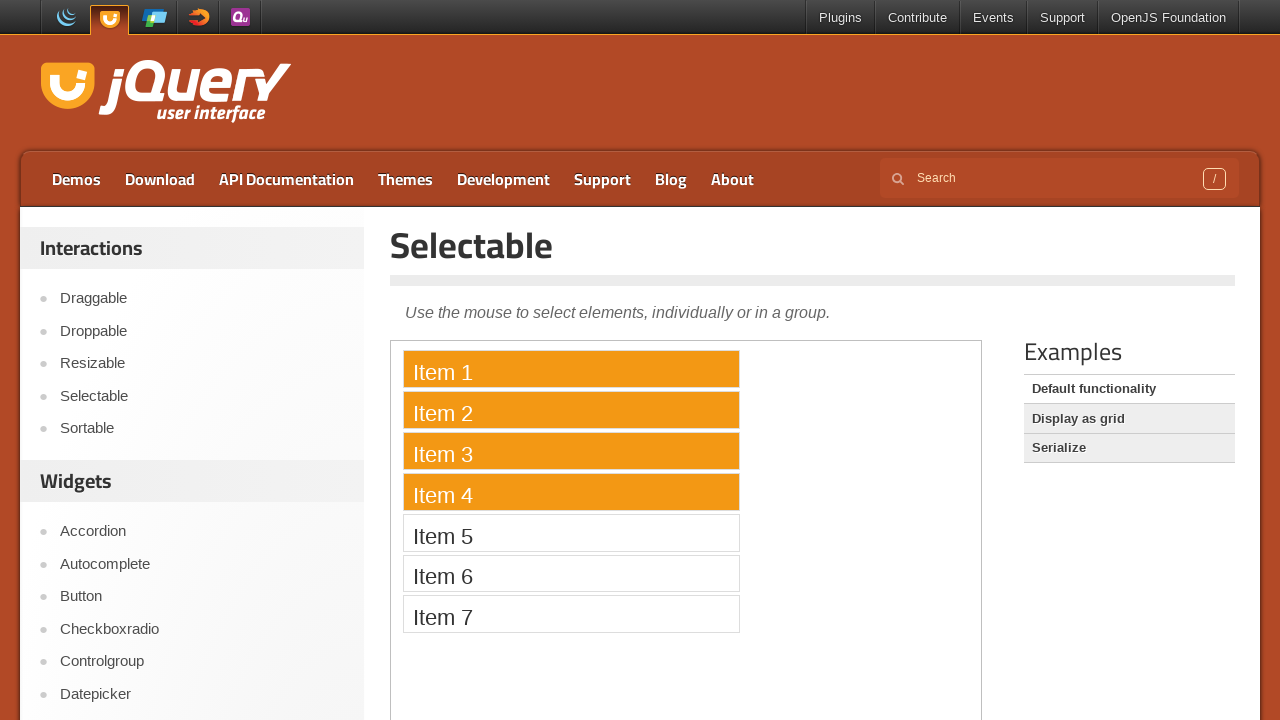

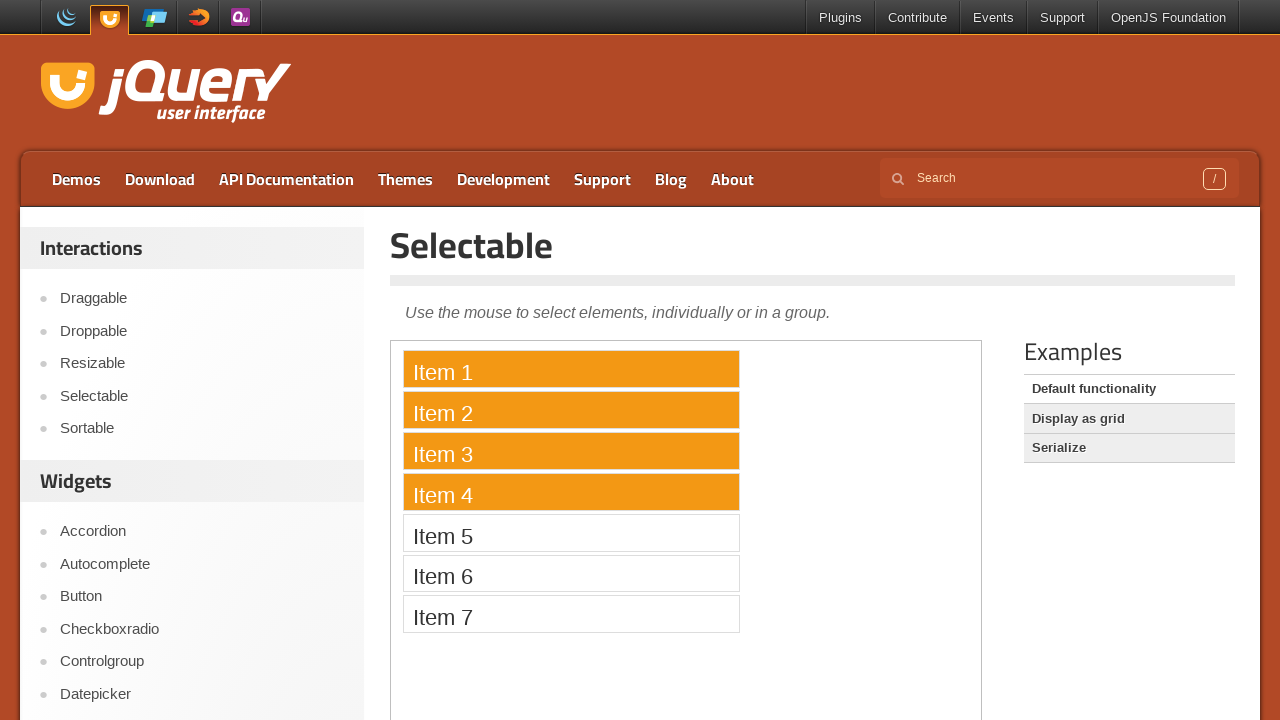